Navigates to the Ajio shopping website homepage and verifies it loads successfully

Starting URL: https://www.ajio.com/

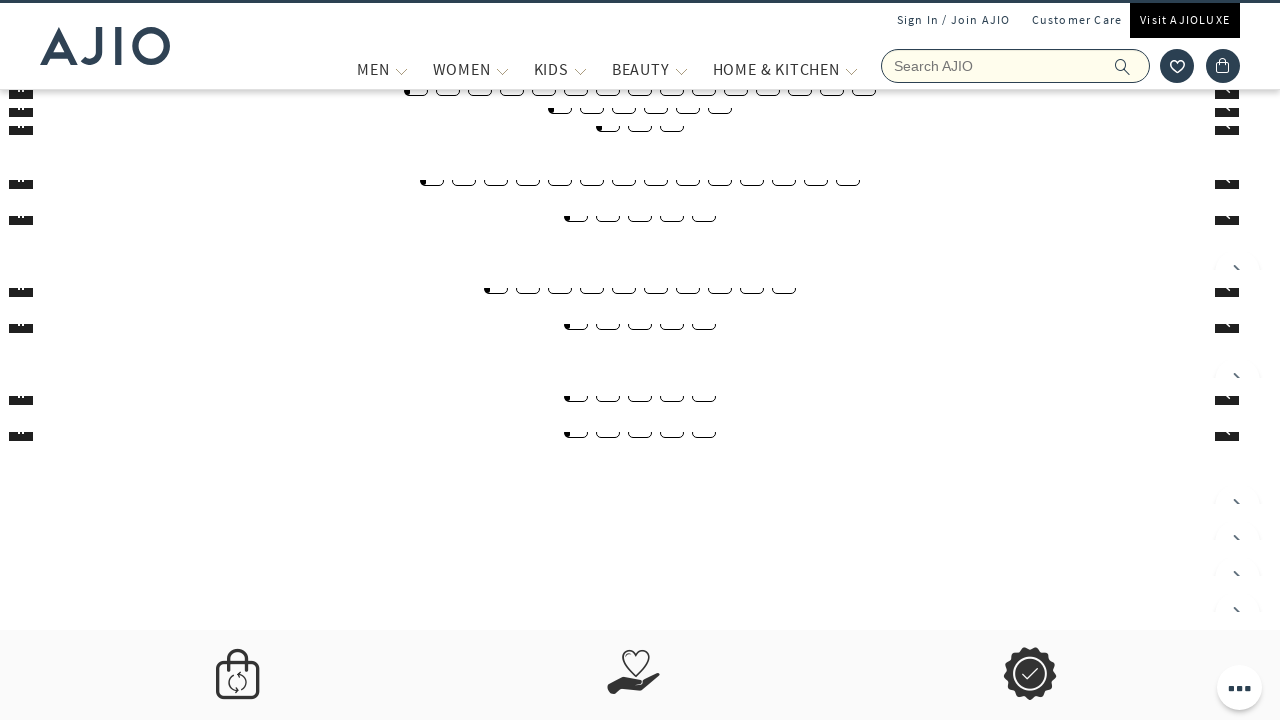

Page DOM content loaded
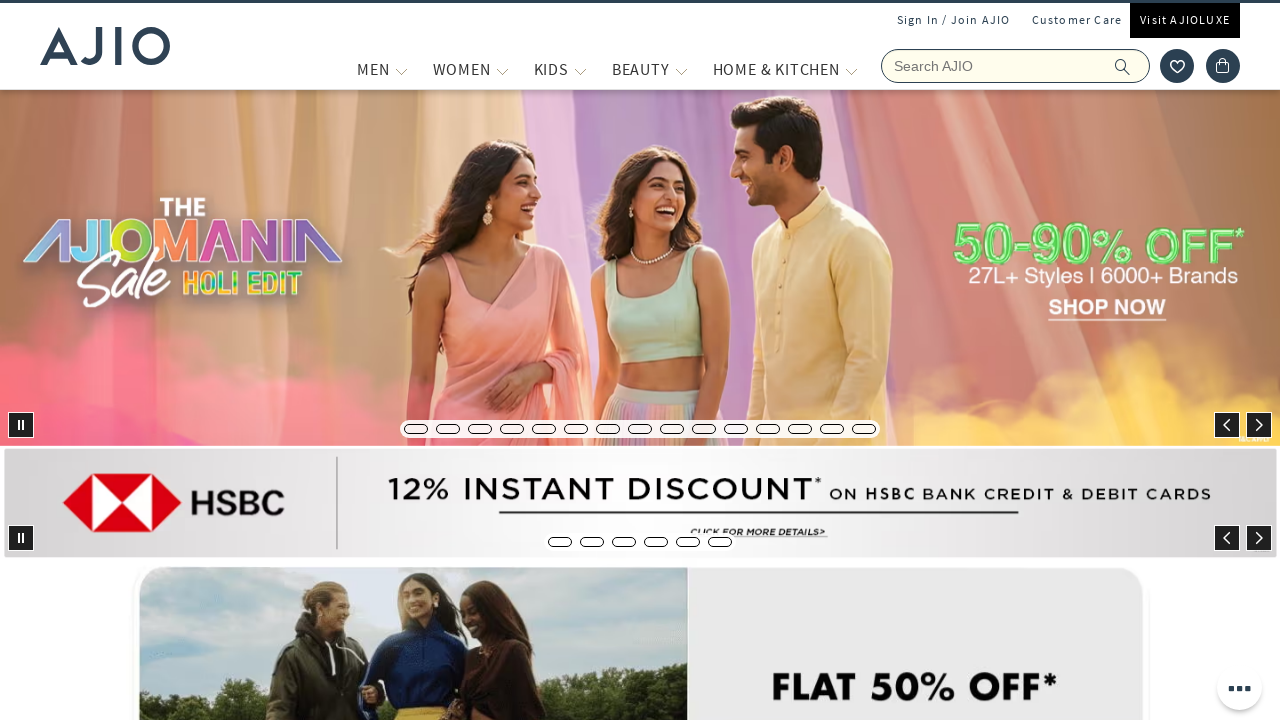

Body element is present - Ajio homepage loaded successfully
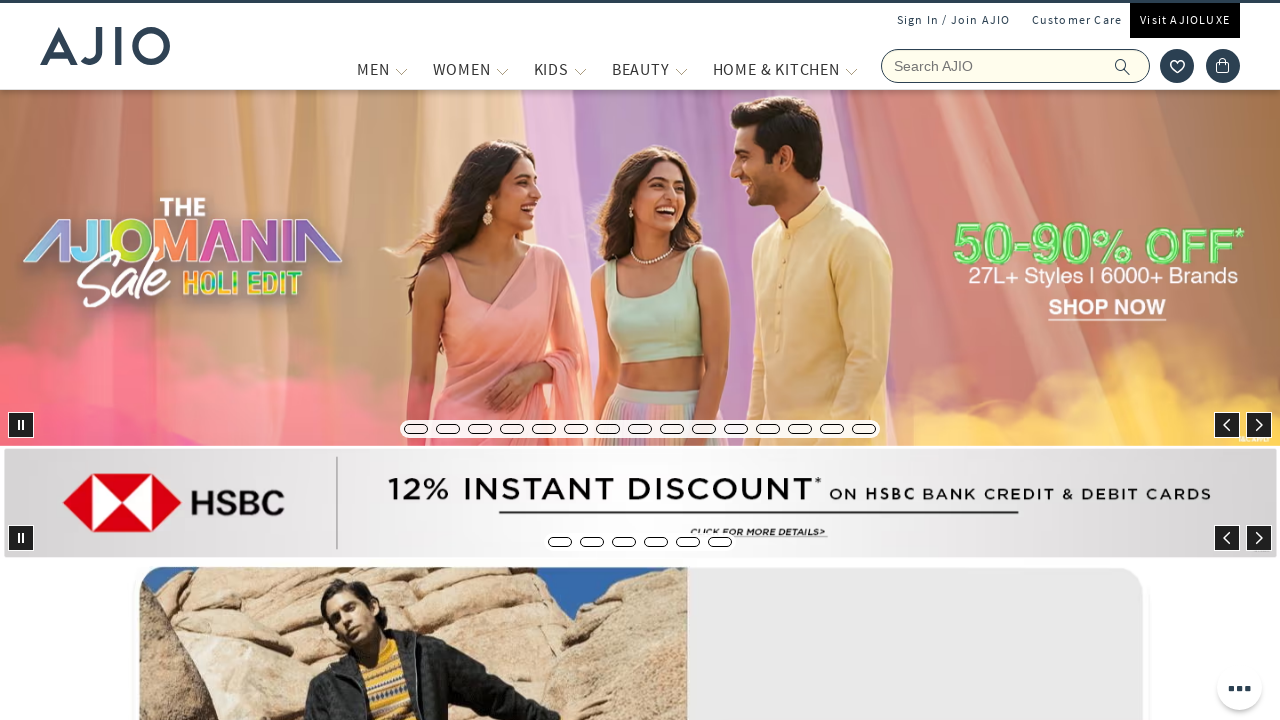

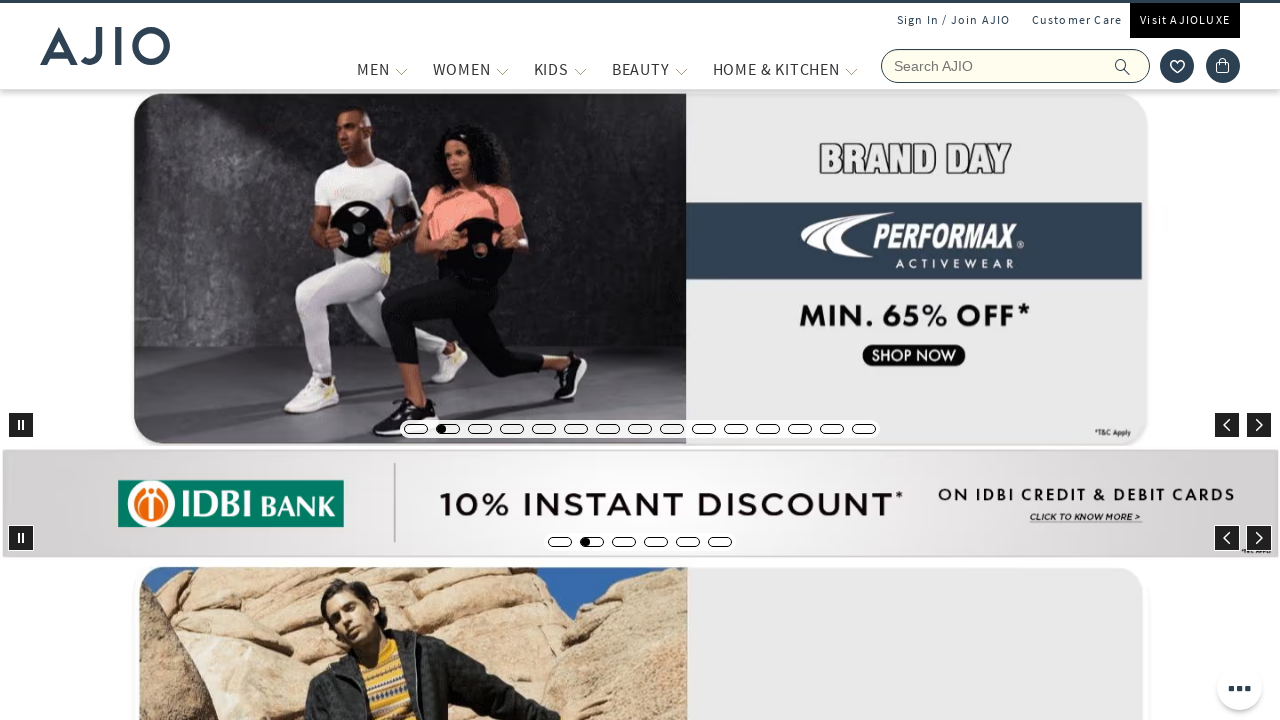